Tests double-click functionality on W3Schools demo page by double-clicking text inside an iframe and verifying the text color changes

Starting URL: https://www.w3schools.com/tags/tryit.asp?filename=tryhtml5_ev_ondblclick2

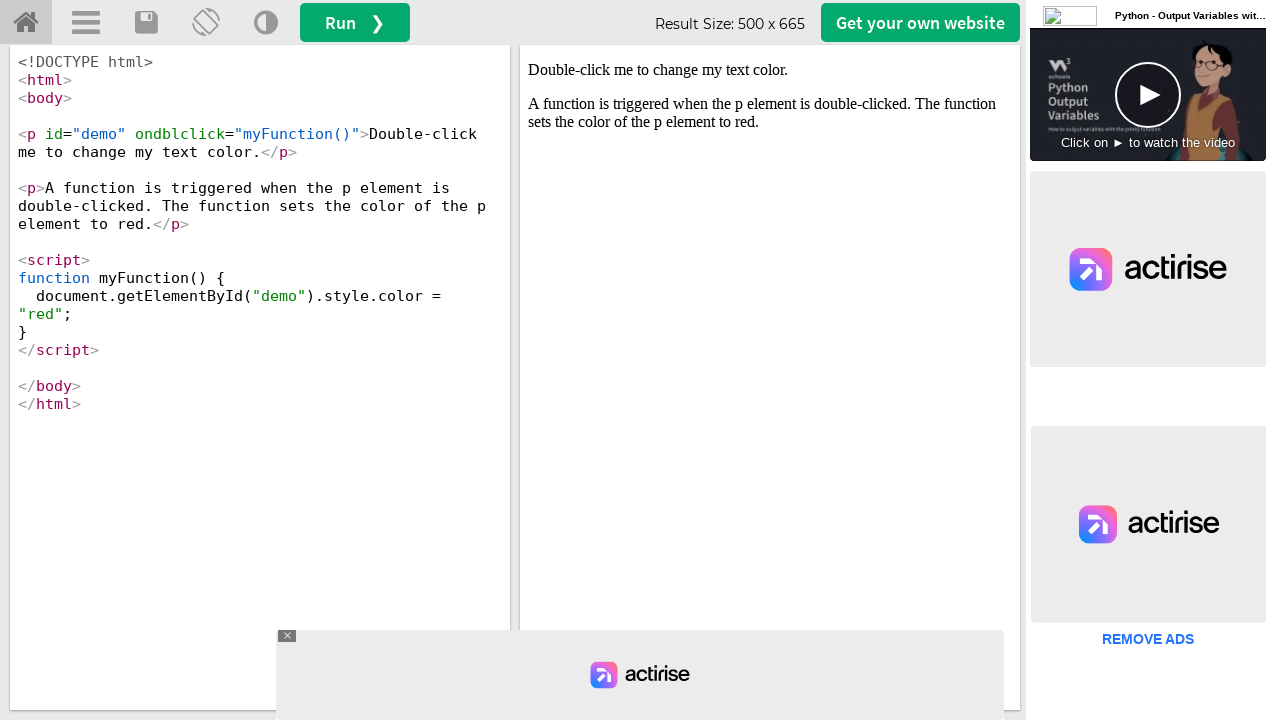

Located iframe with ID 'iframeResult'
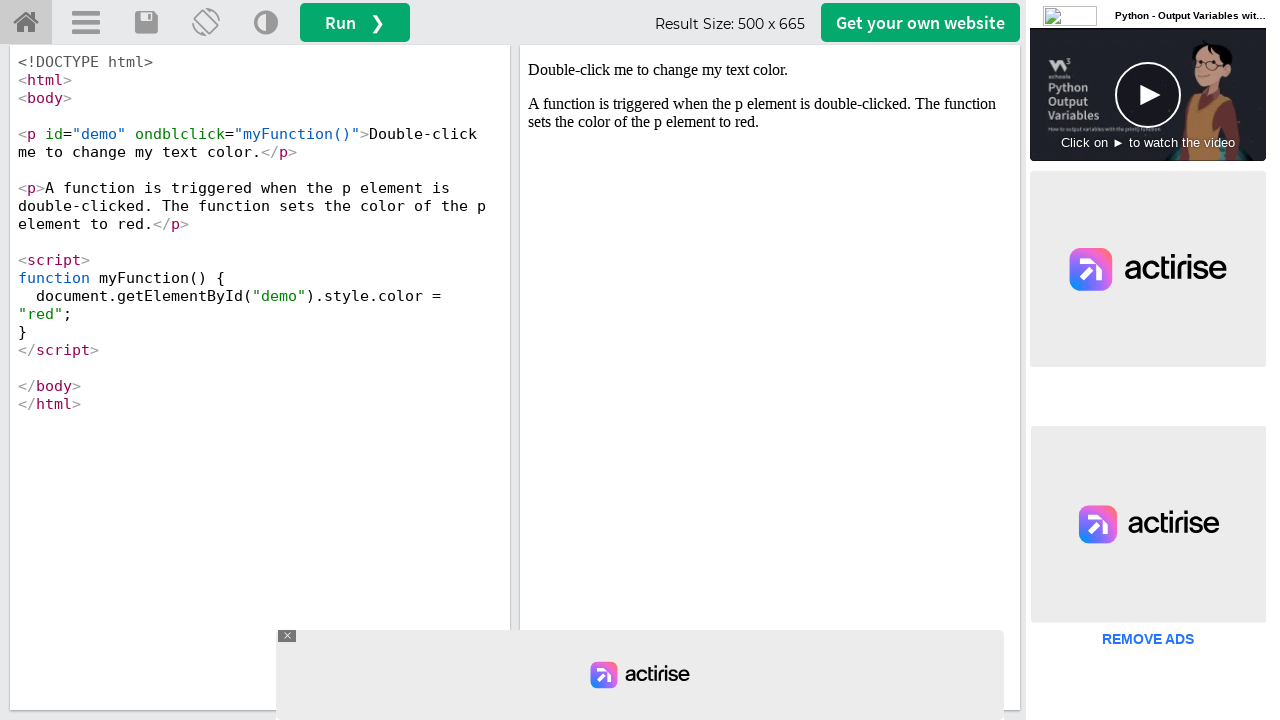

Located text element with ID 'demo' inside iframe
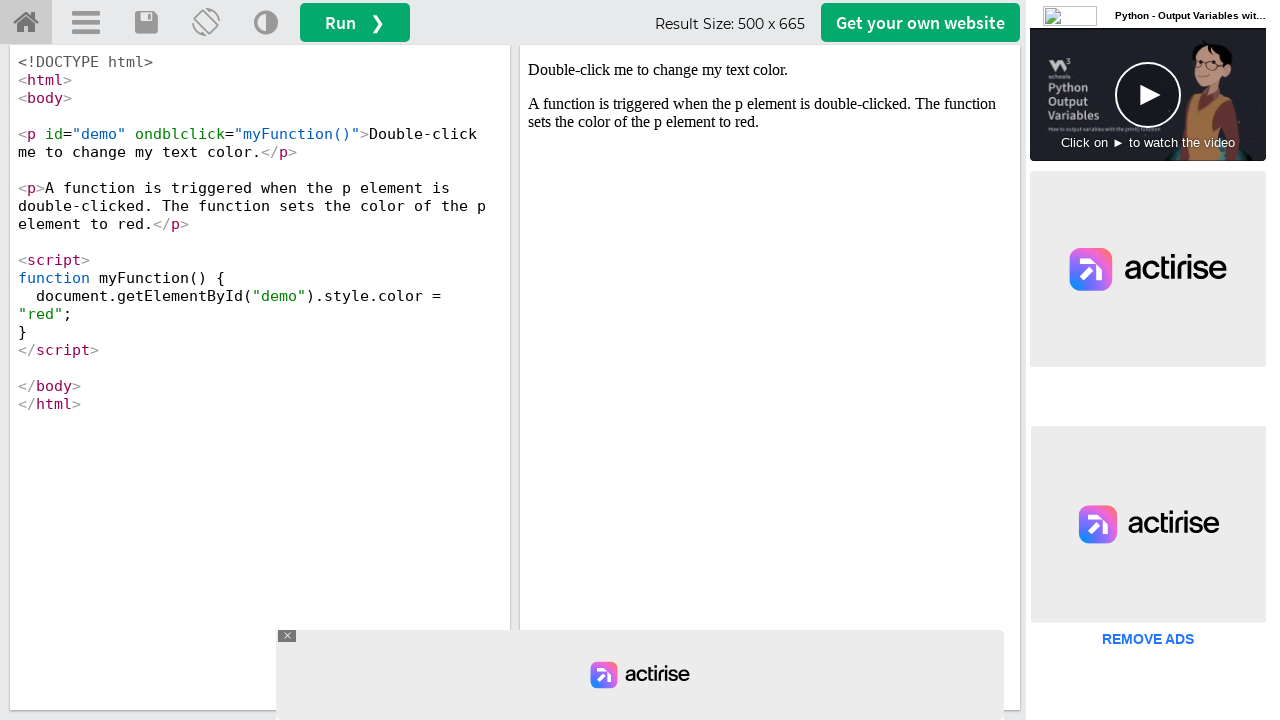

Double-clicked on text element to trigger color change at (770, 70) on #iframeResult >> internal:control=enter-frame >> #demo
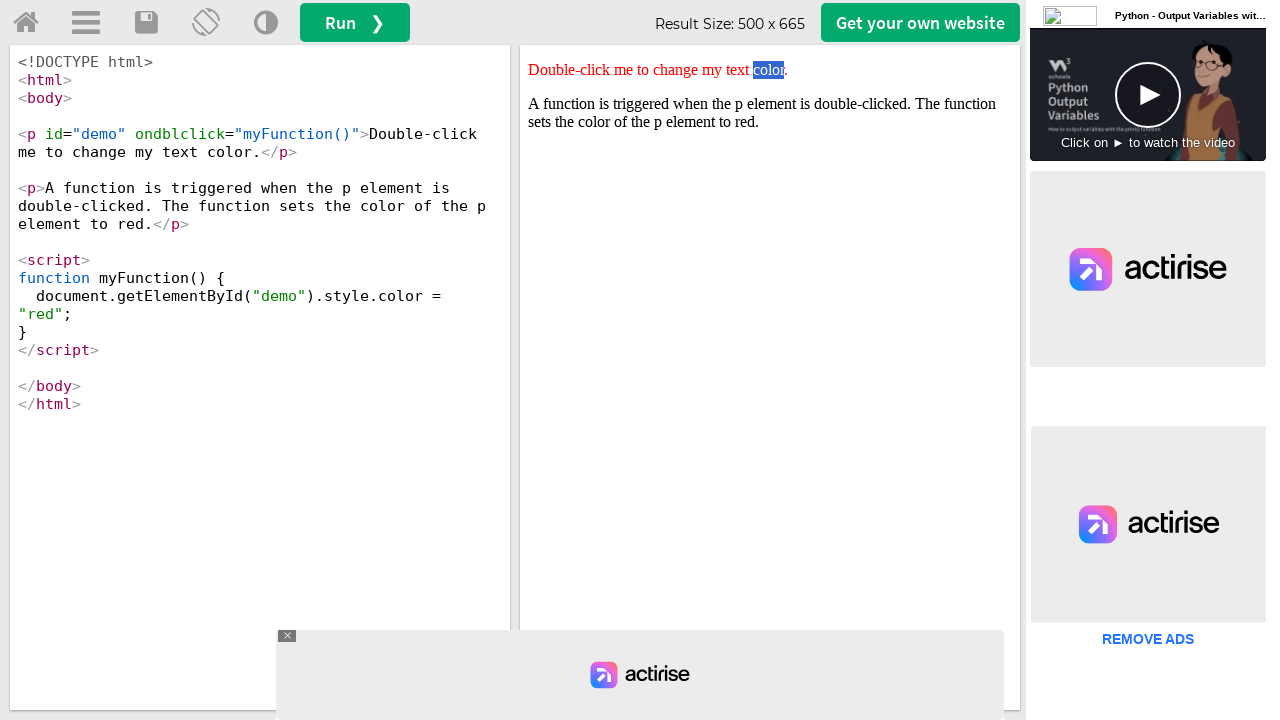

Retrieved style attribute from text element
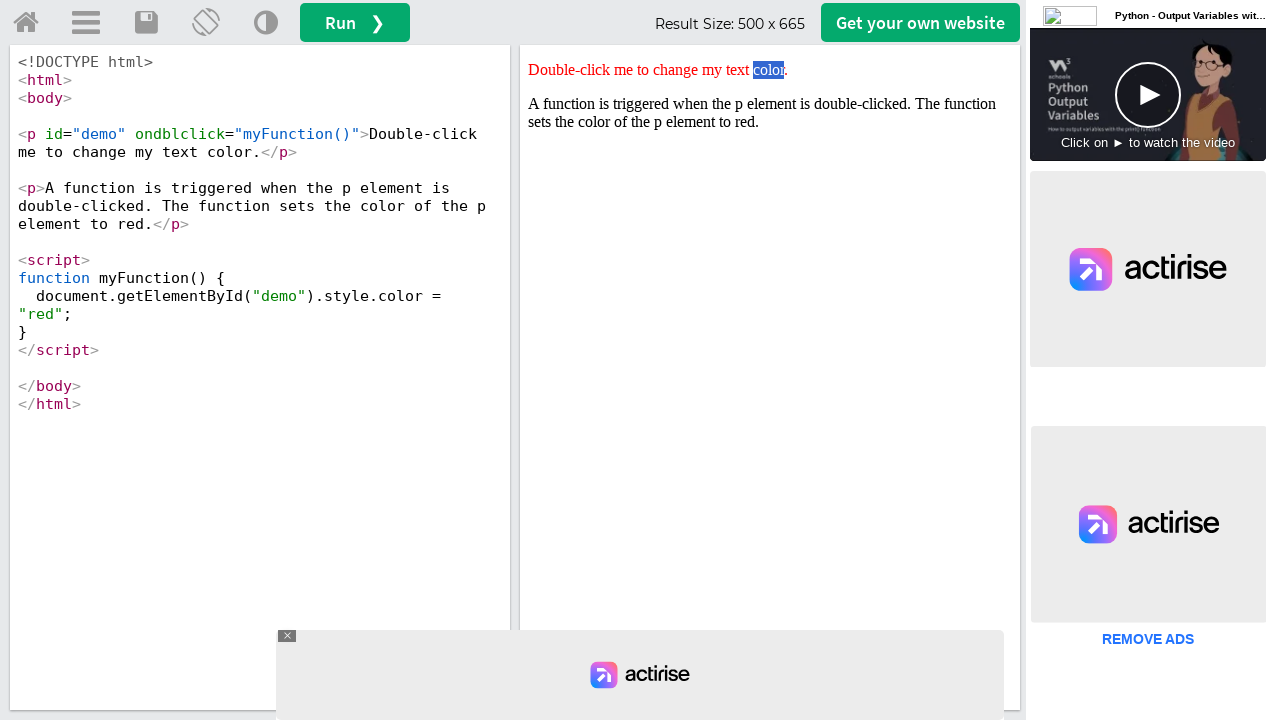

Verified text color changed to red
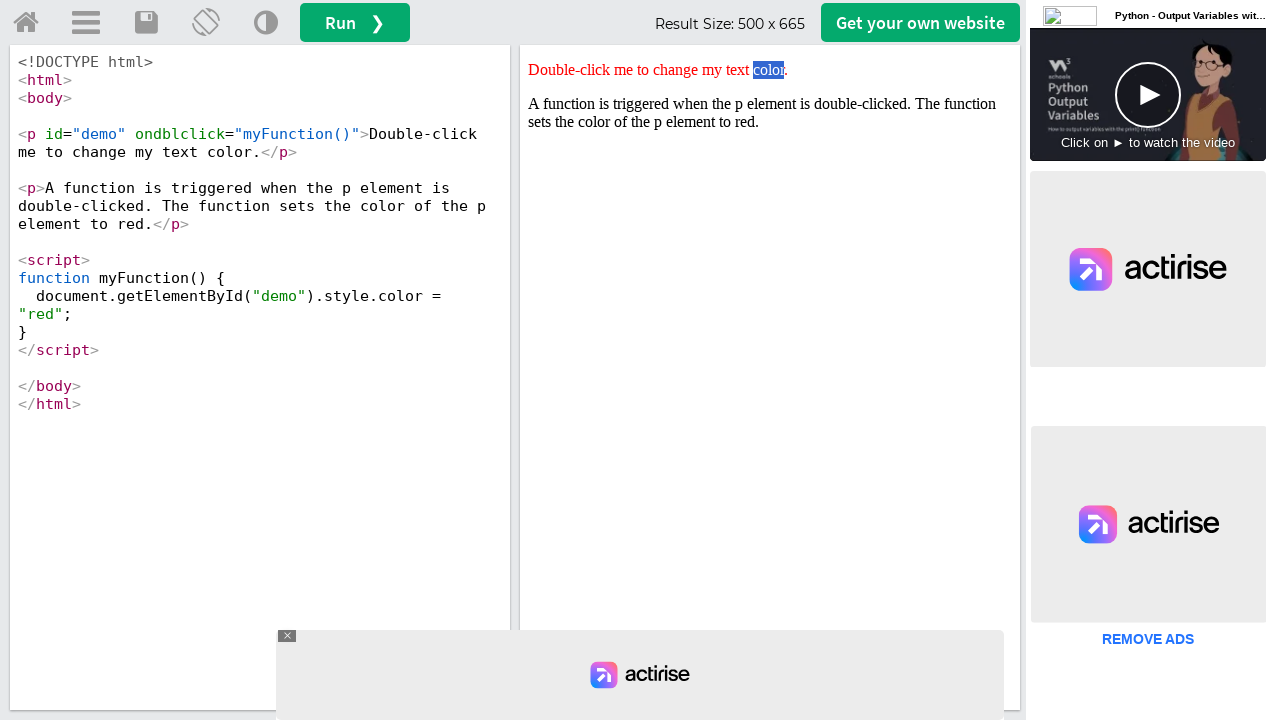

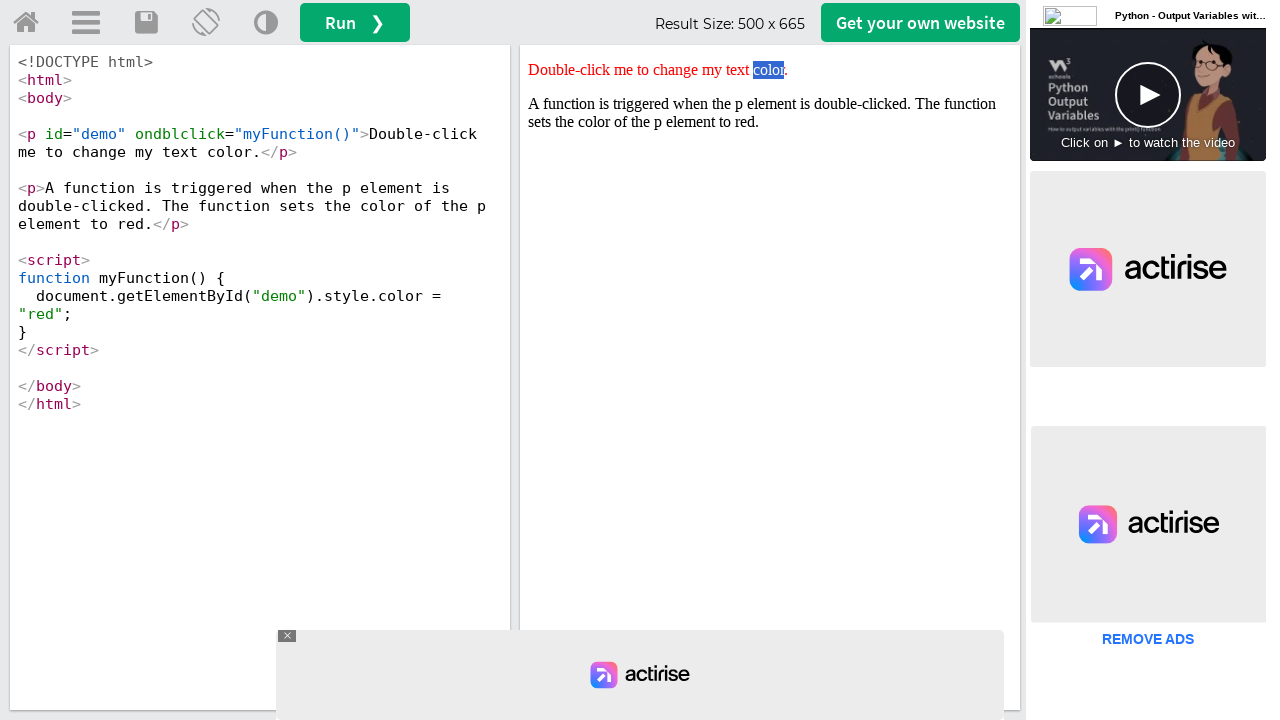